Tests user registration functionality by filling in name, email, and password fields using tab navigation, then clicking the Register button and verifying navigation to the Login page

Starting URL: https://demoapps.qspiders.com/ui

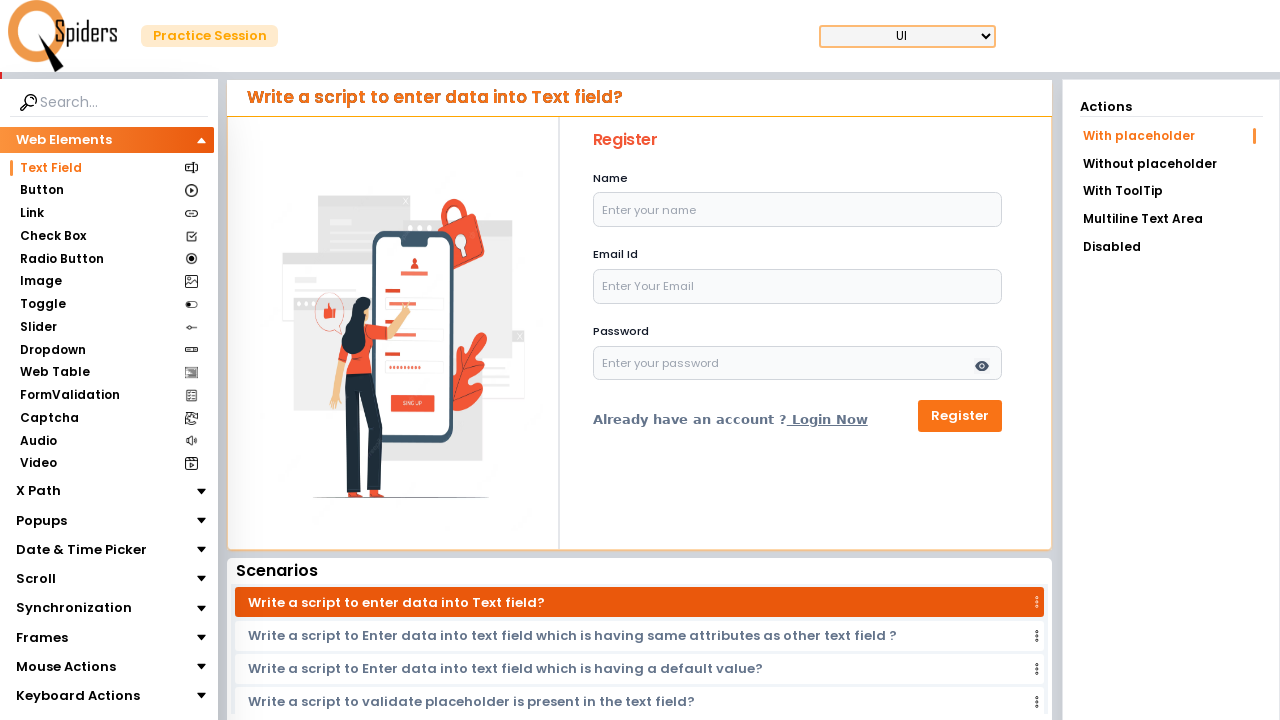

Filled name field with 'anu' on input[name='name']
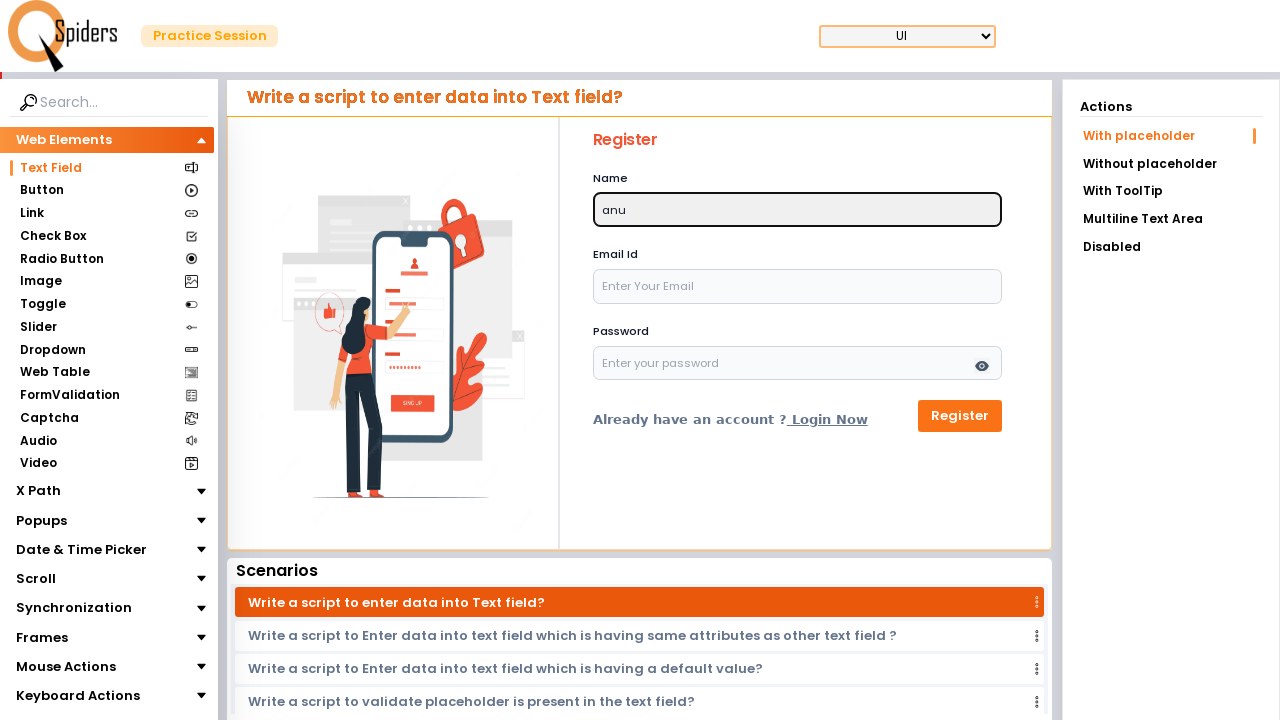

Pressed Tab to navigate from name field to email field on input[name='name']
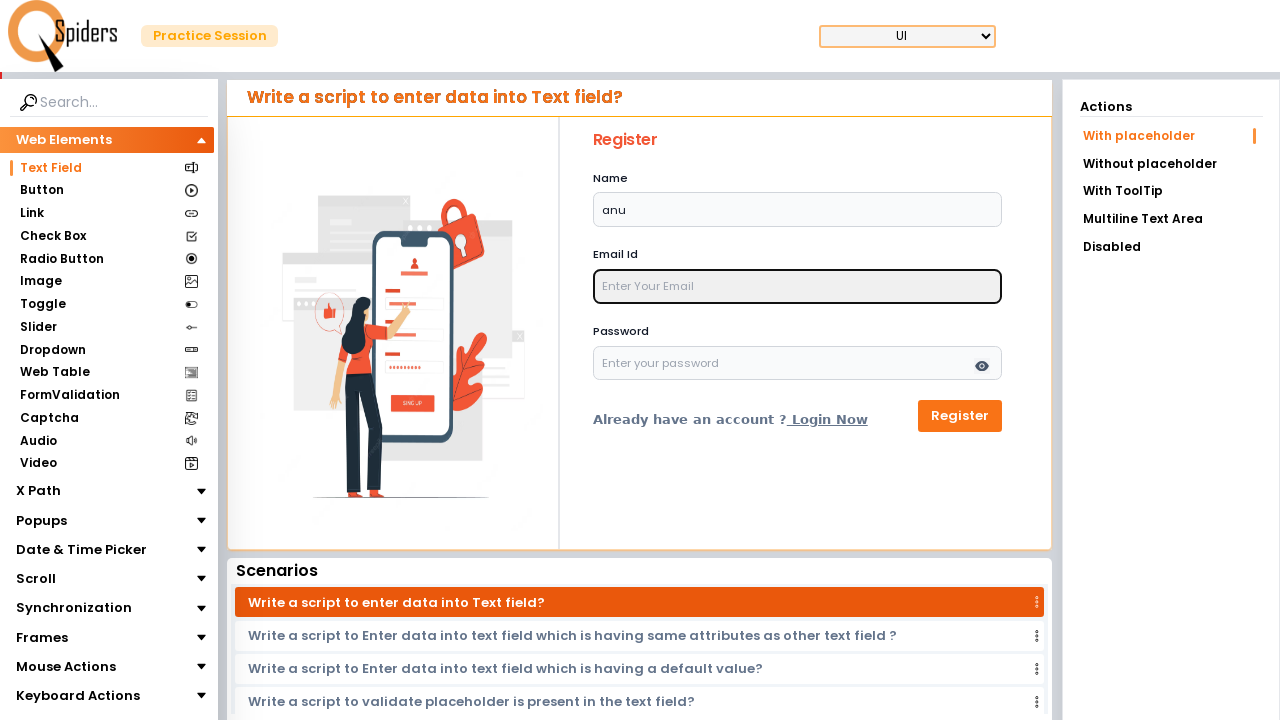

Typed email address 'anupama@gmail.com' in email field
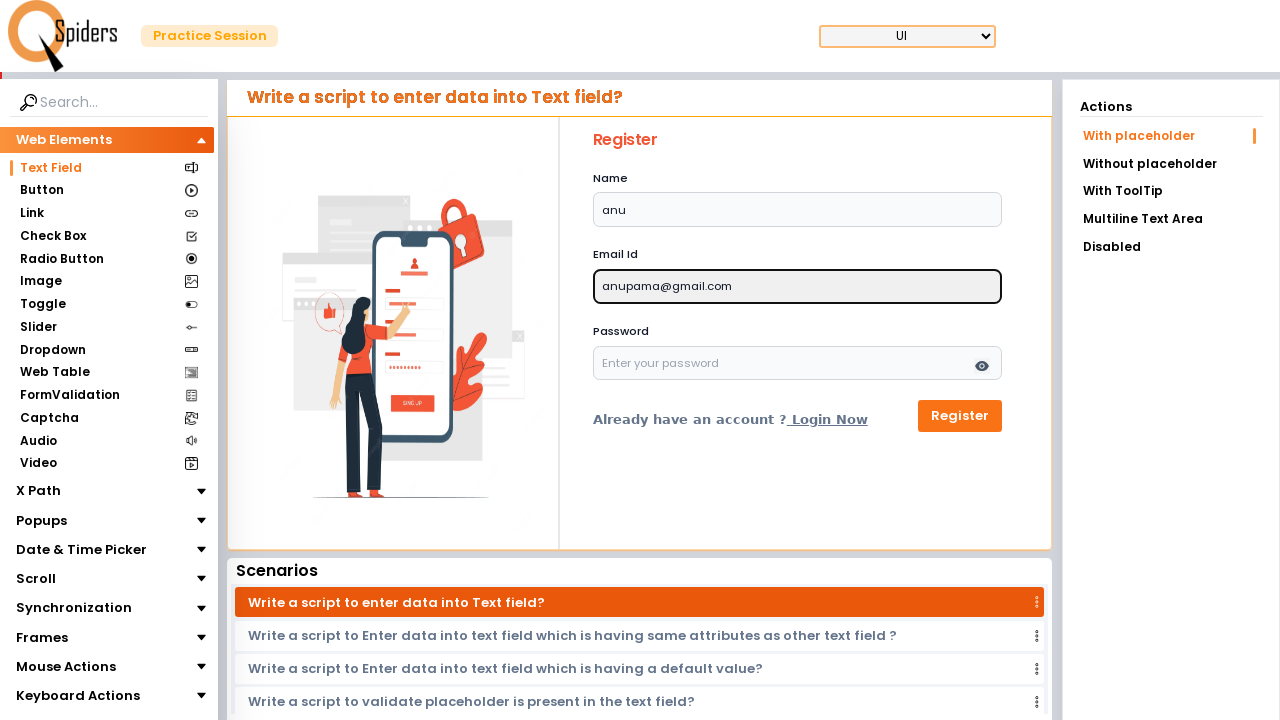

Pressed Tab to navigate from email field to password field
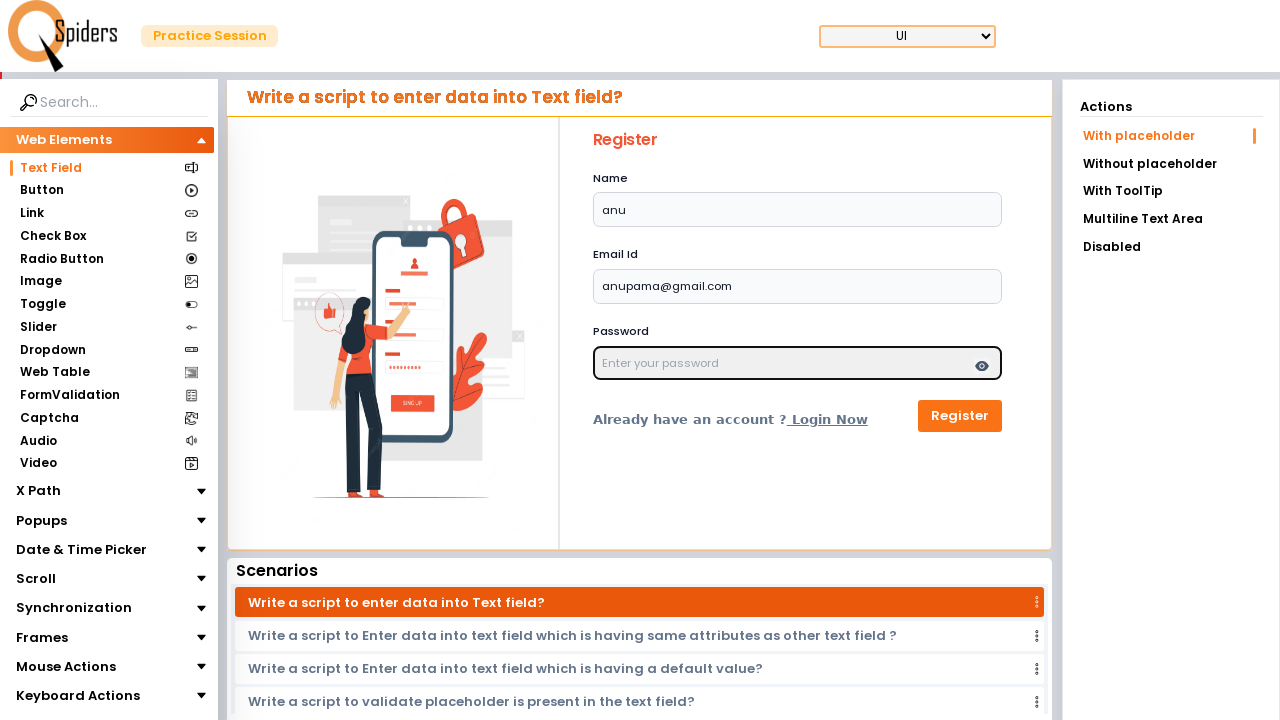

Typed password 'password$123' in password field
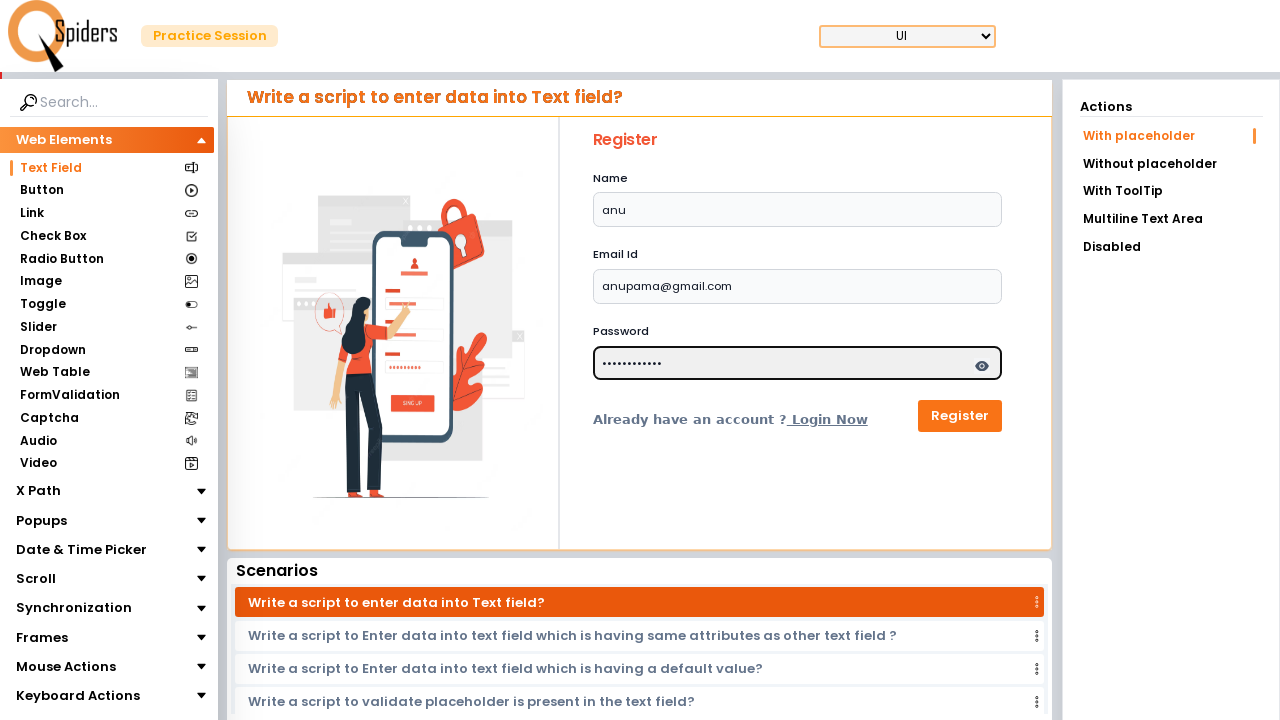

Clicked Register button to submit registration form at (960, 416) on xpath=//button[text()='Register']
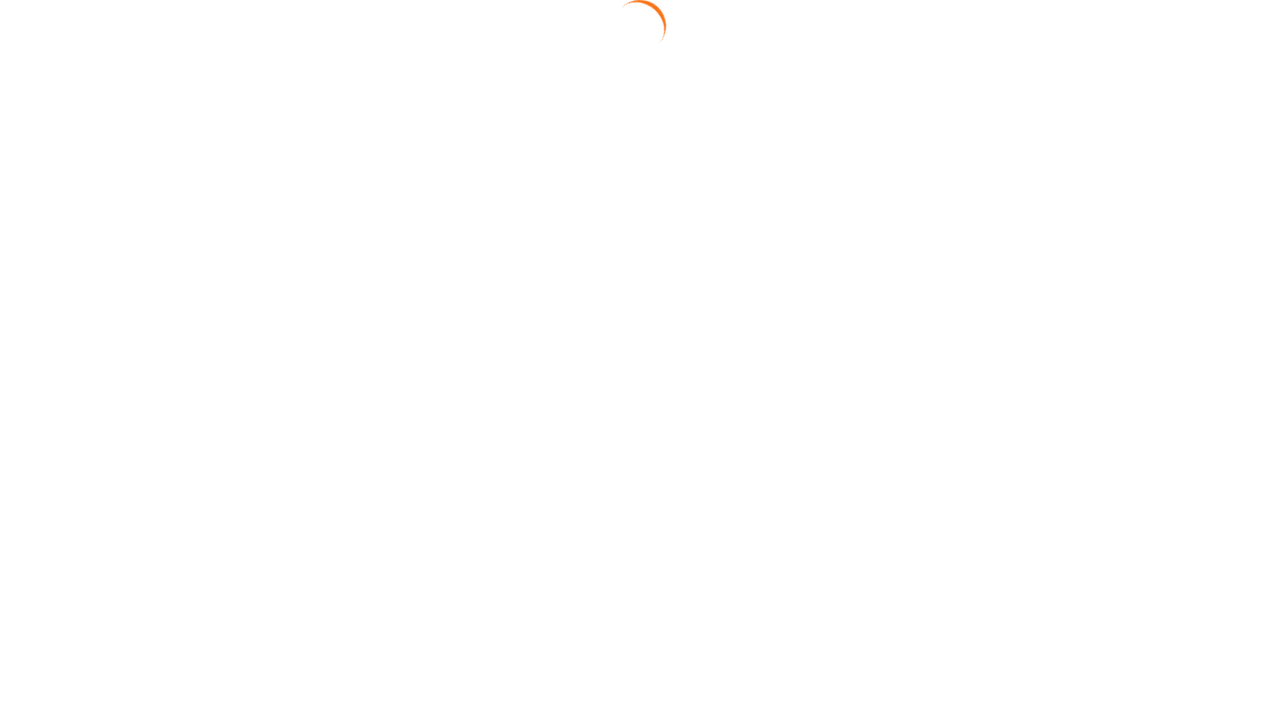

Login page appeared - verified successful navigation after registration
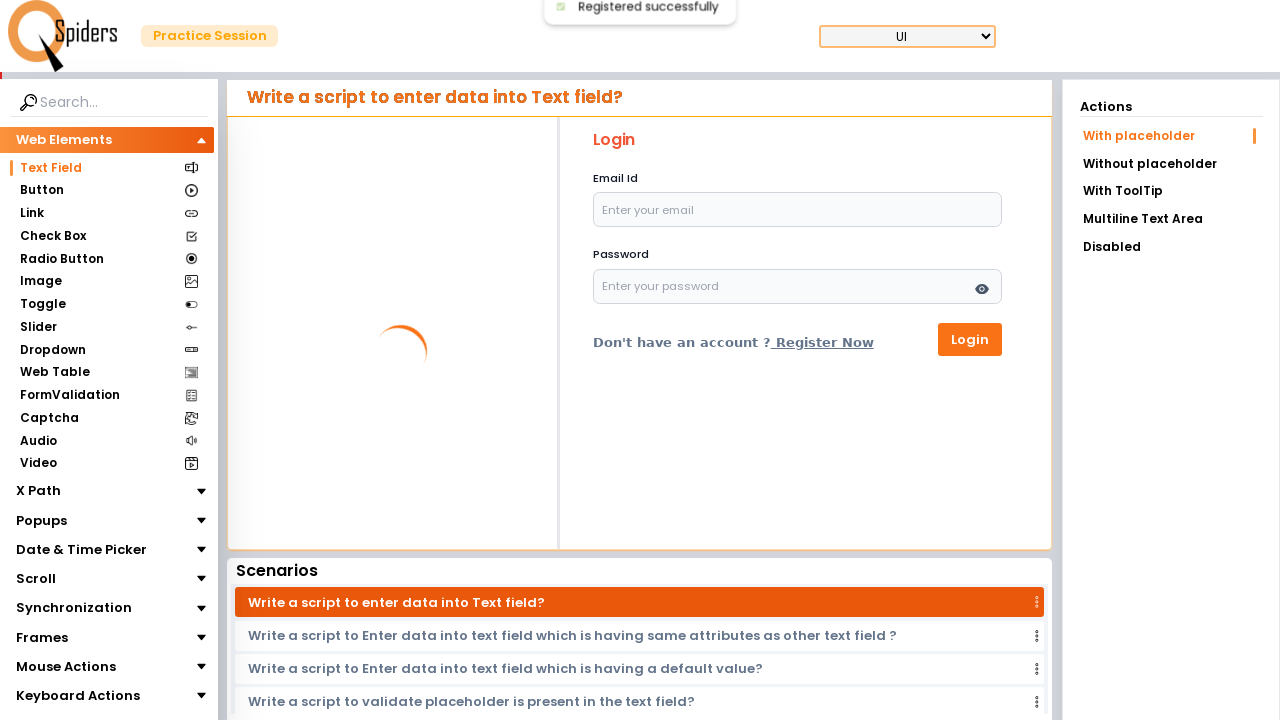

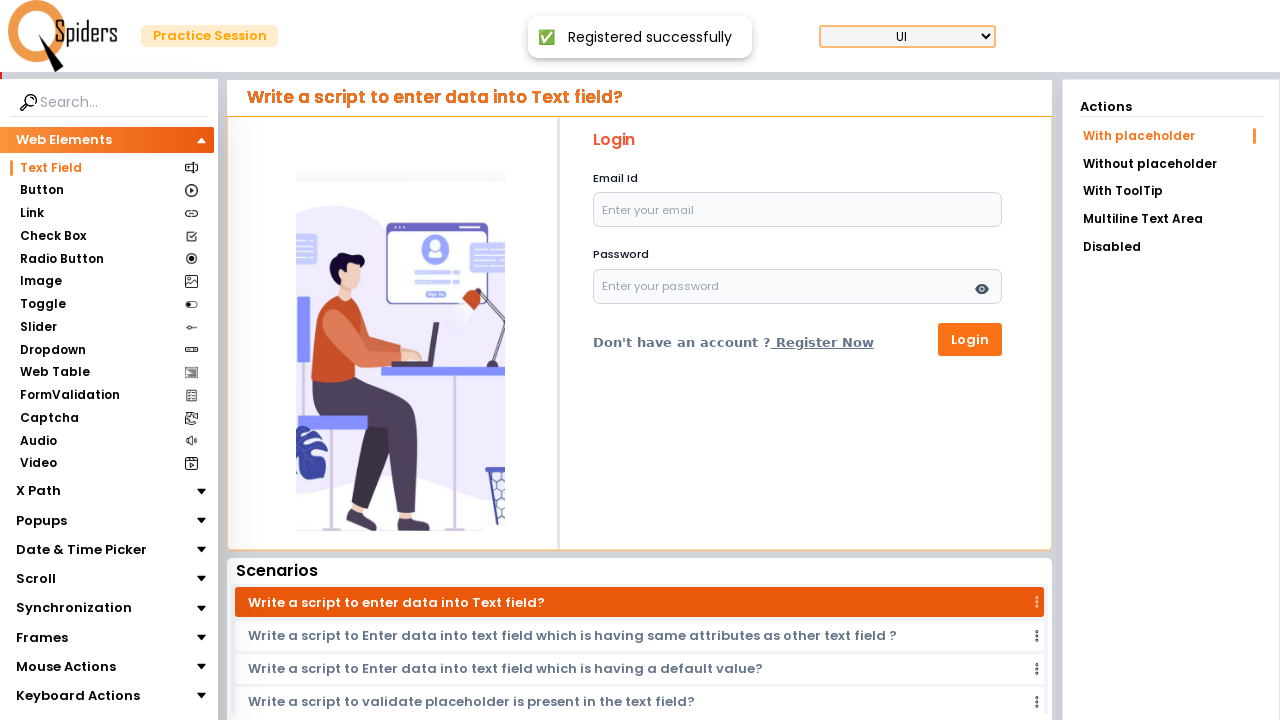